Tests form input functionality on the TestCafe example page by typing a name in the developer name input field and verifying the value was entered correctly.

Starting URL: https://devexpress.github.io/testcafe/example/

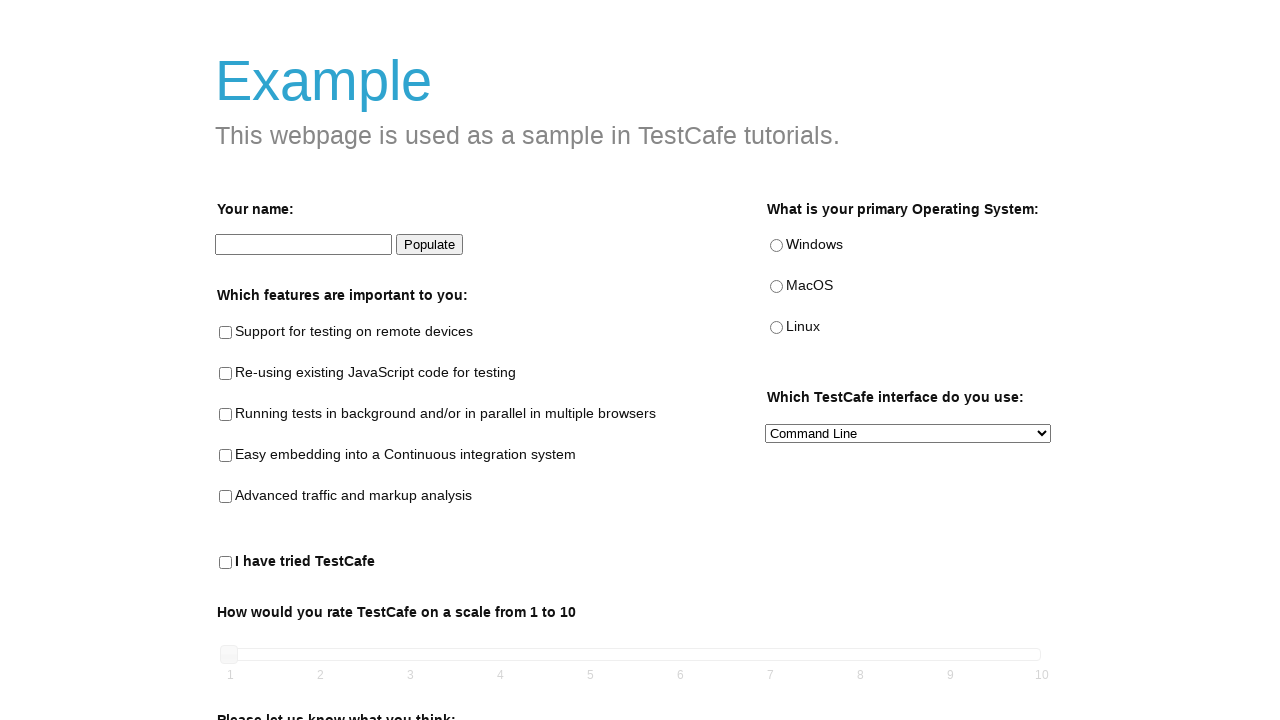

Filled developer name input field with 'Peter' on #developer-name
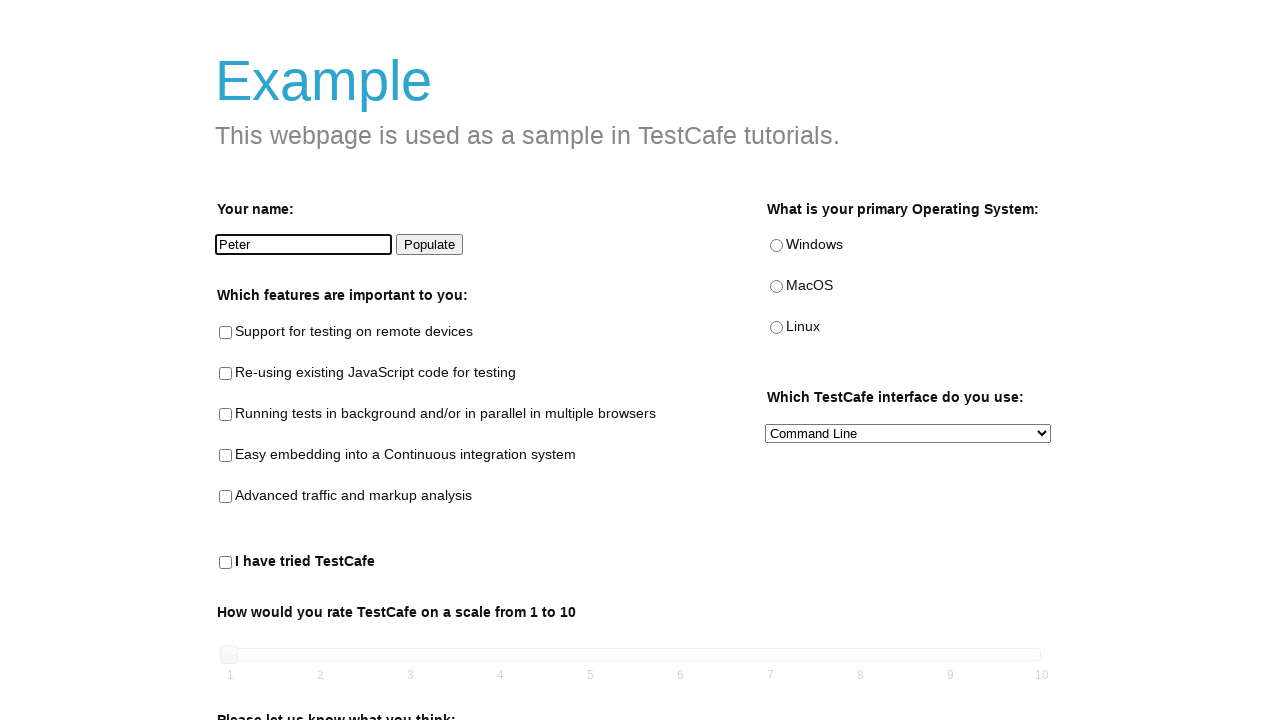

Retrieved value from developer name input field
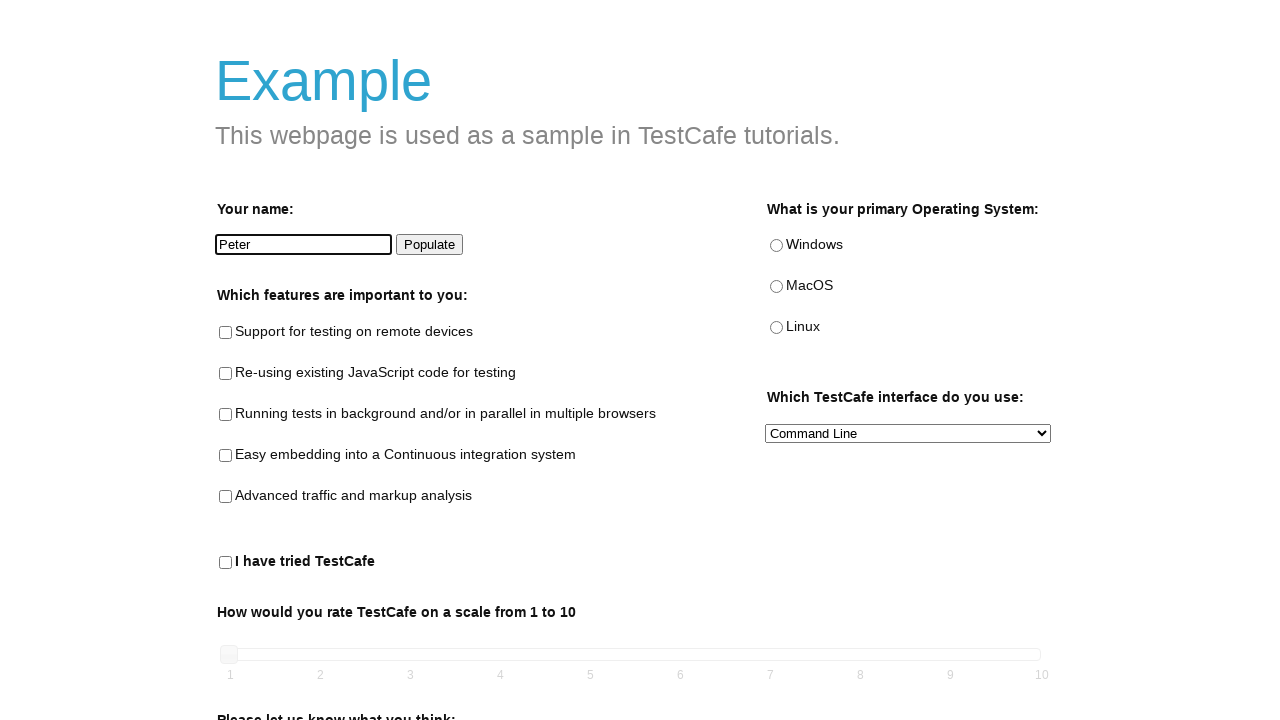

Verified that developer name input contains 'Peter'
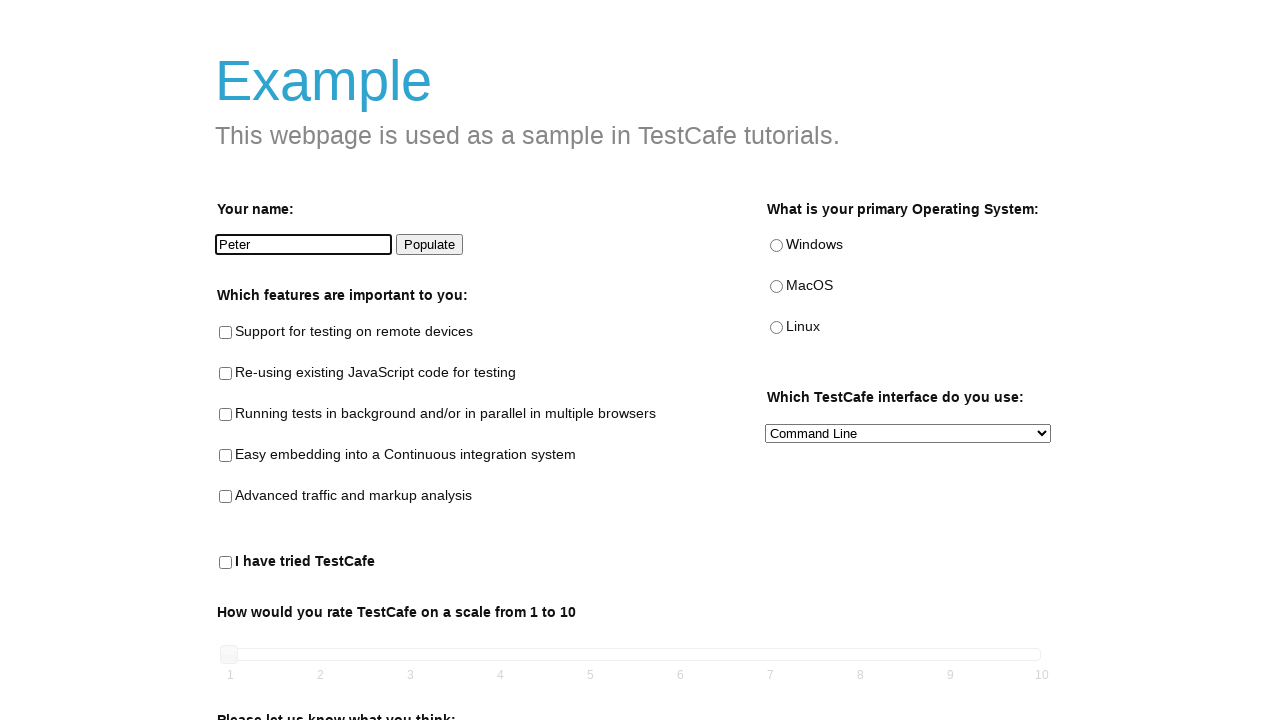

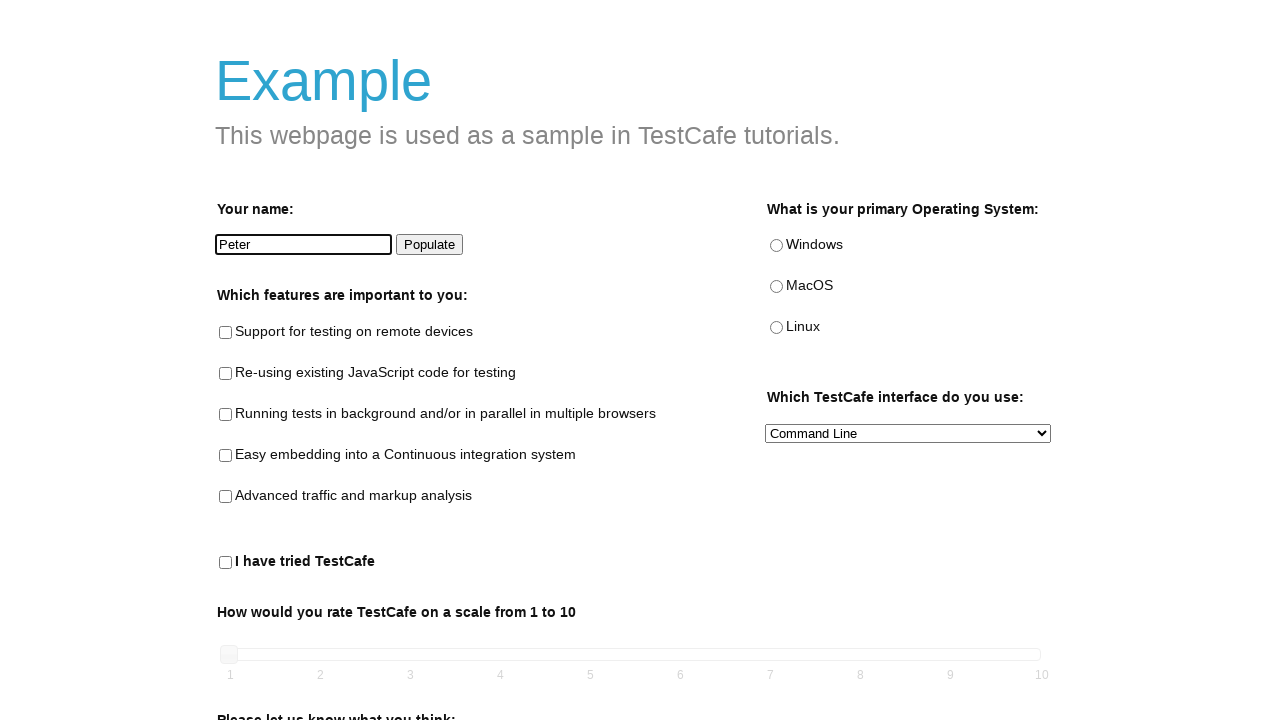